Tests adding products to cart on a product page by clicking add buttons multiple times for different products

Starting URL: https://material.playwrightvn.com/

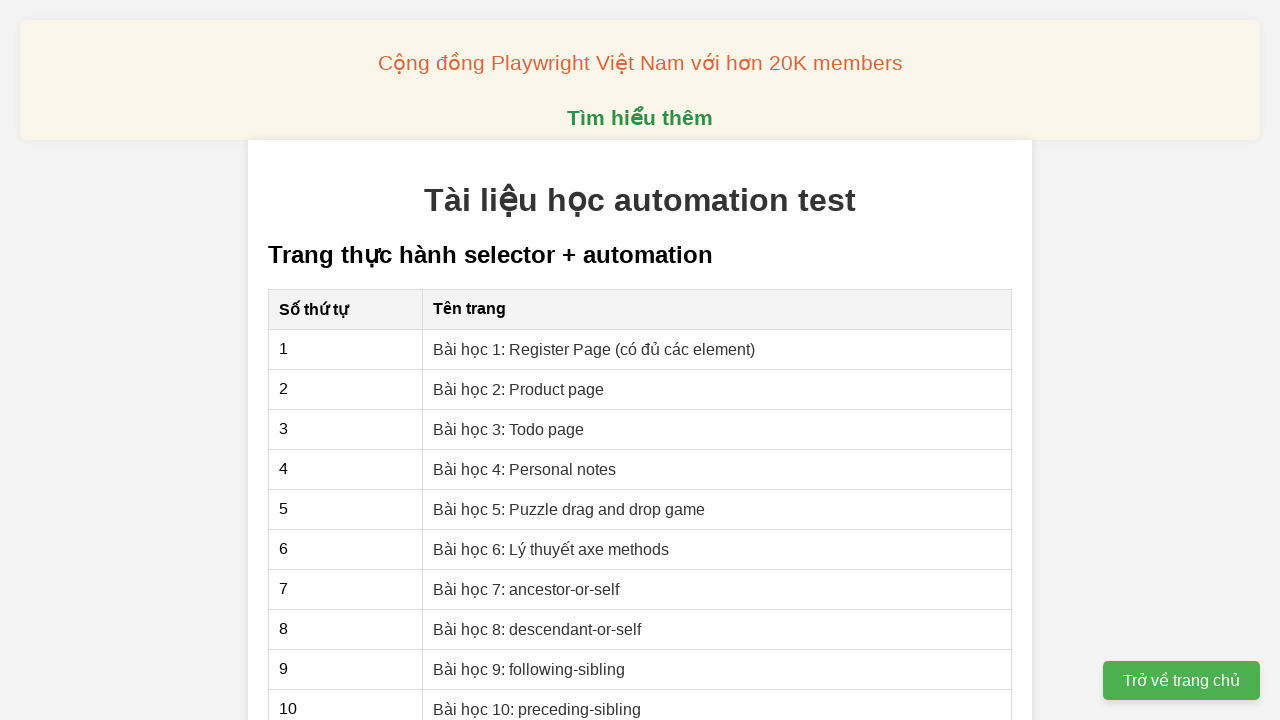

Clicked on 'Bài học 2: Product page' lesson link at (519, 389) on text=Bài học 2: Product page
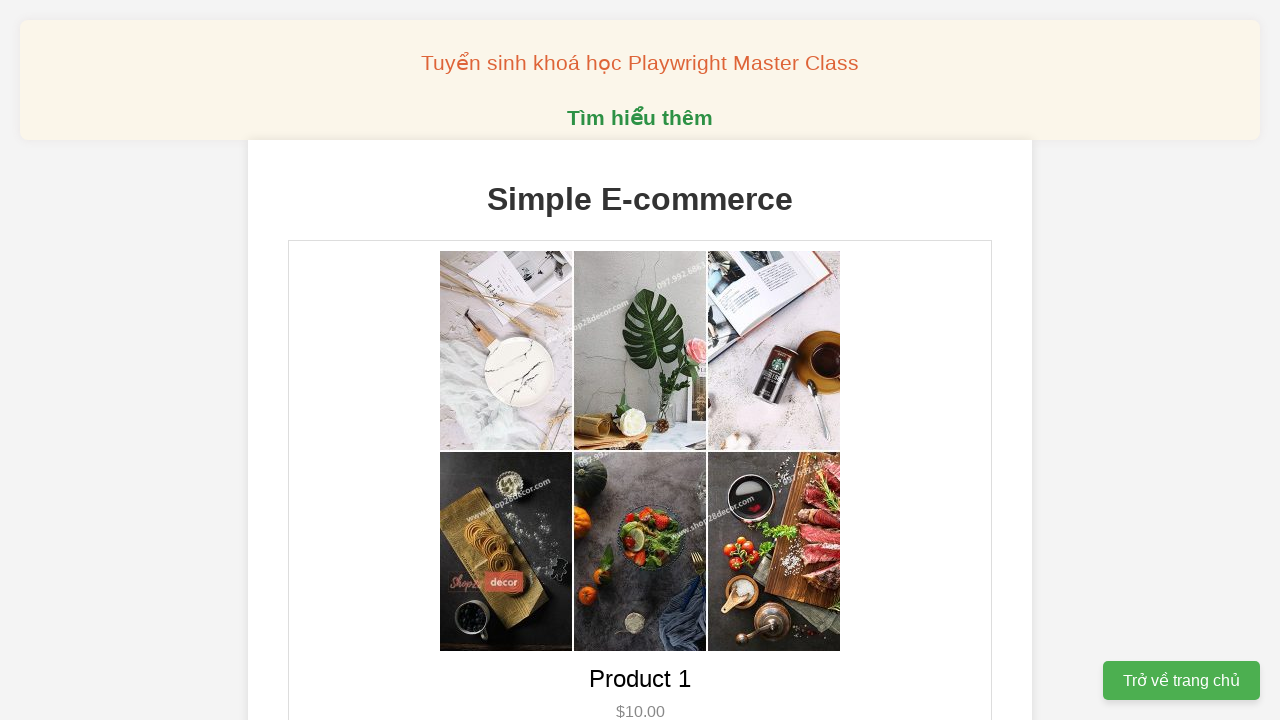

Added product 1 to cart (click 1 of 2) at (640, 360) on xpath=//button[@data-product-id="1"]
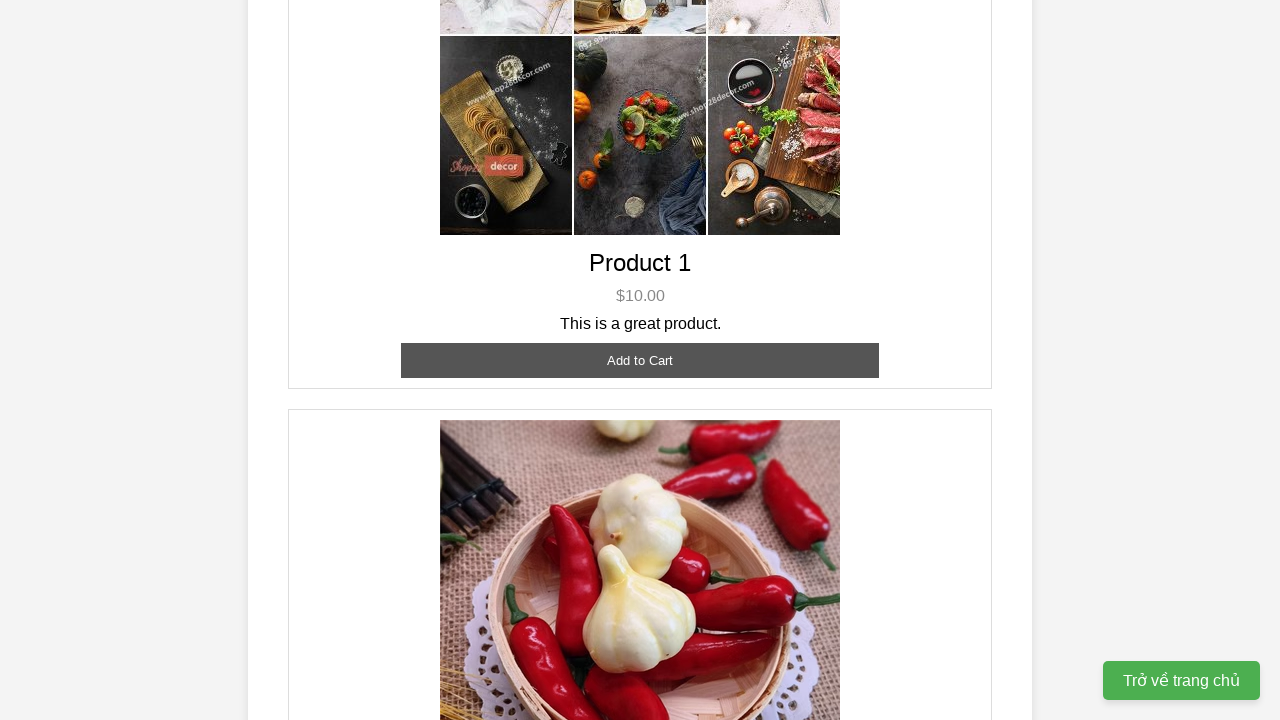

Added product 1 to cart (click 2 of 2) at (640, 360) on xpath=//button[@data-product-id="1"]
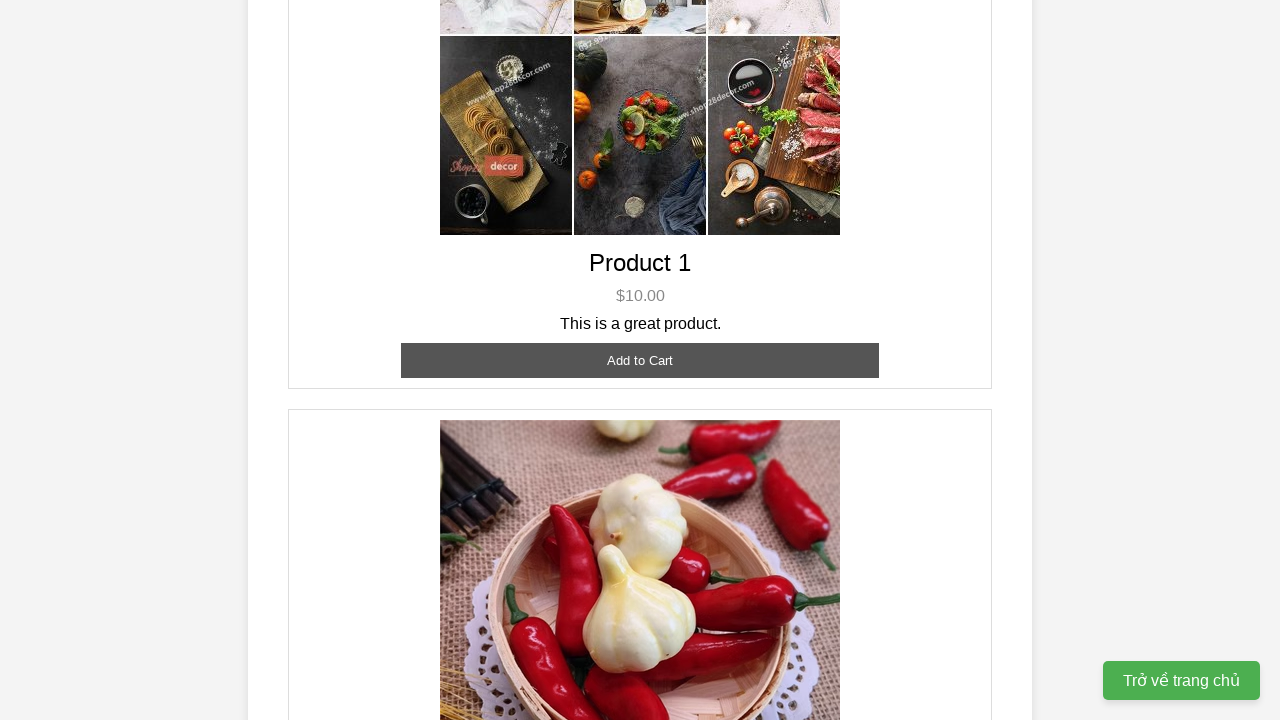

Added product 2 to cart (click 1 of 3) at (640, 360) on xpath=//button[@data-product-id="2"]
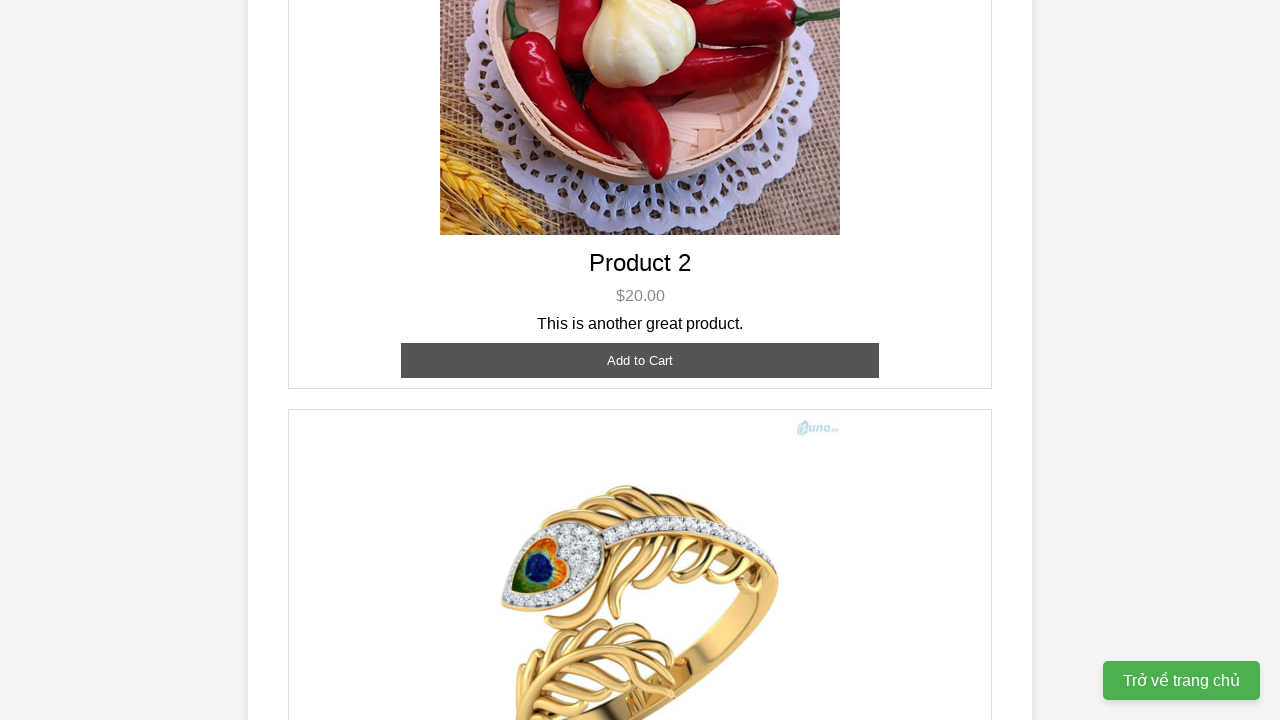

Added product 2 to cart (click 2 of 3) at (640, 360) on xpath=//button[@data-product-id="2"]
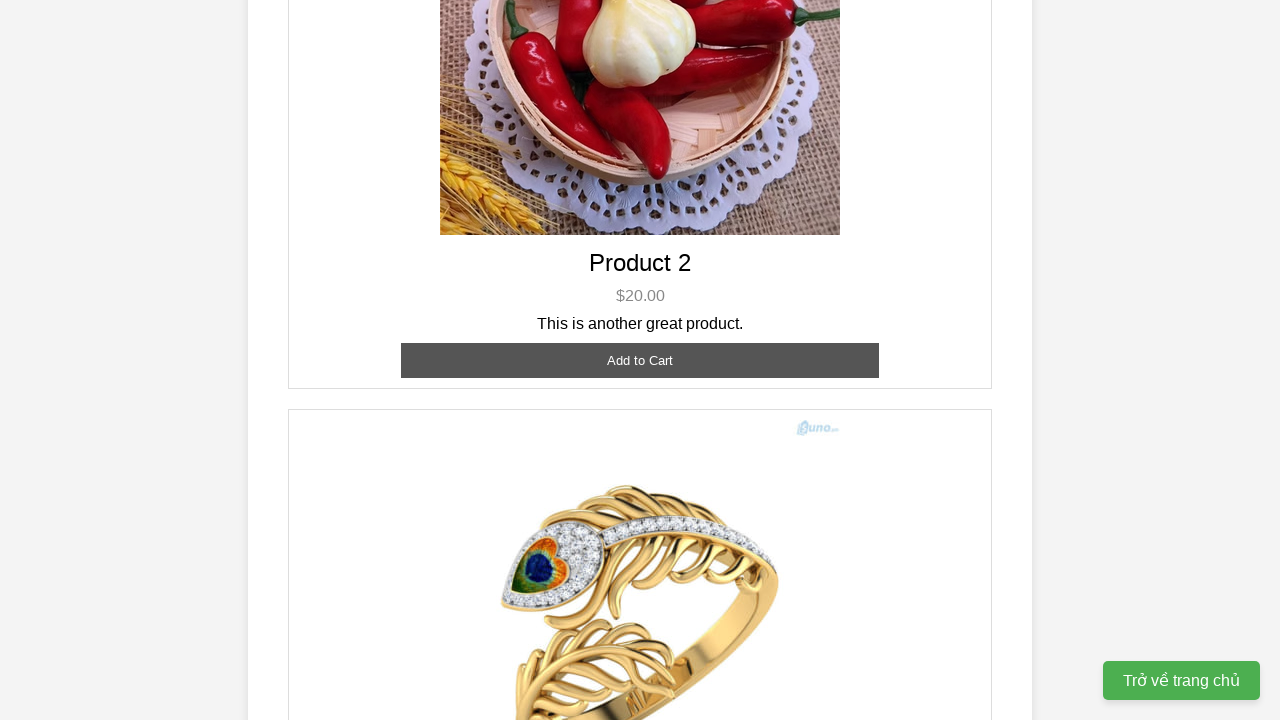

Added product 2 to cart (click 3 of 3) at (640, 360) on xpath=//button[@data-product-id="2"]
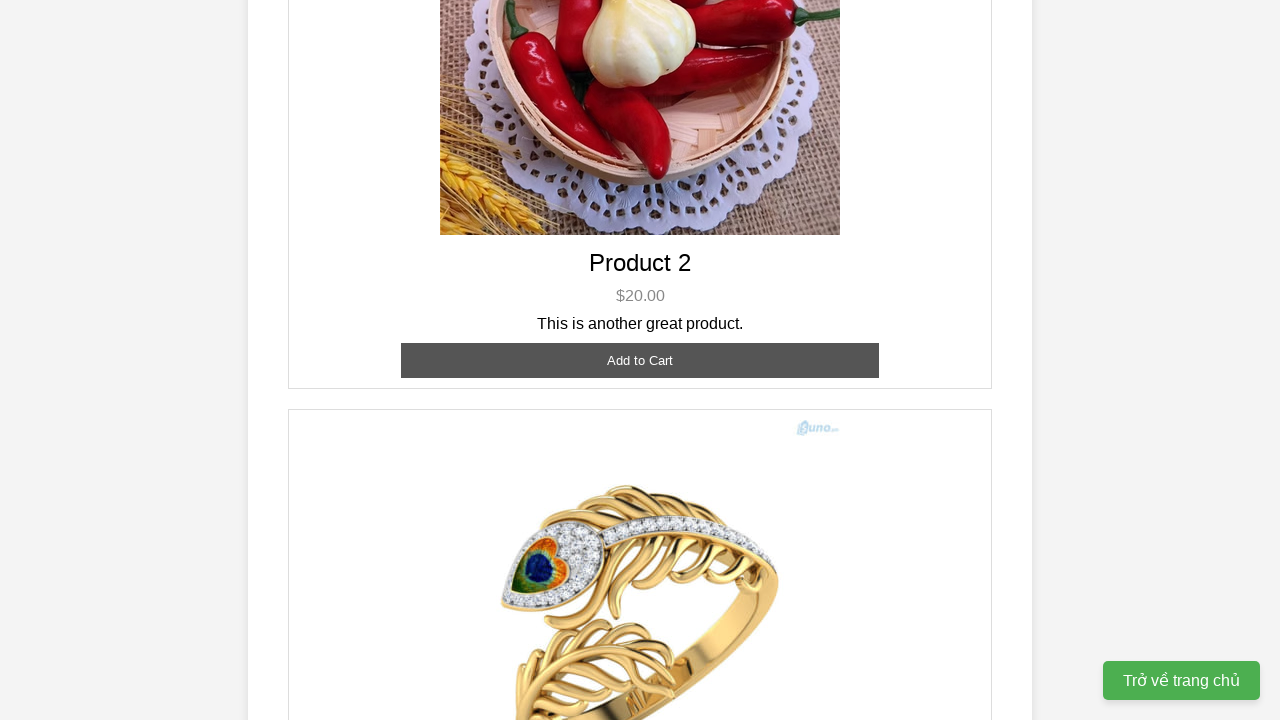

Added product 3 to cart at (640, 388) on xpath=//button[@data-product-id="3"]
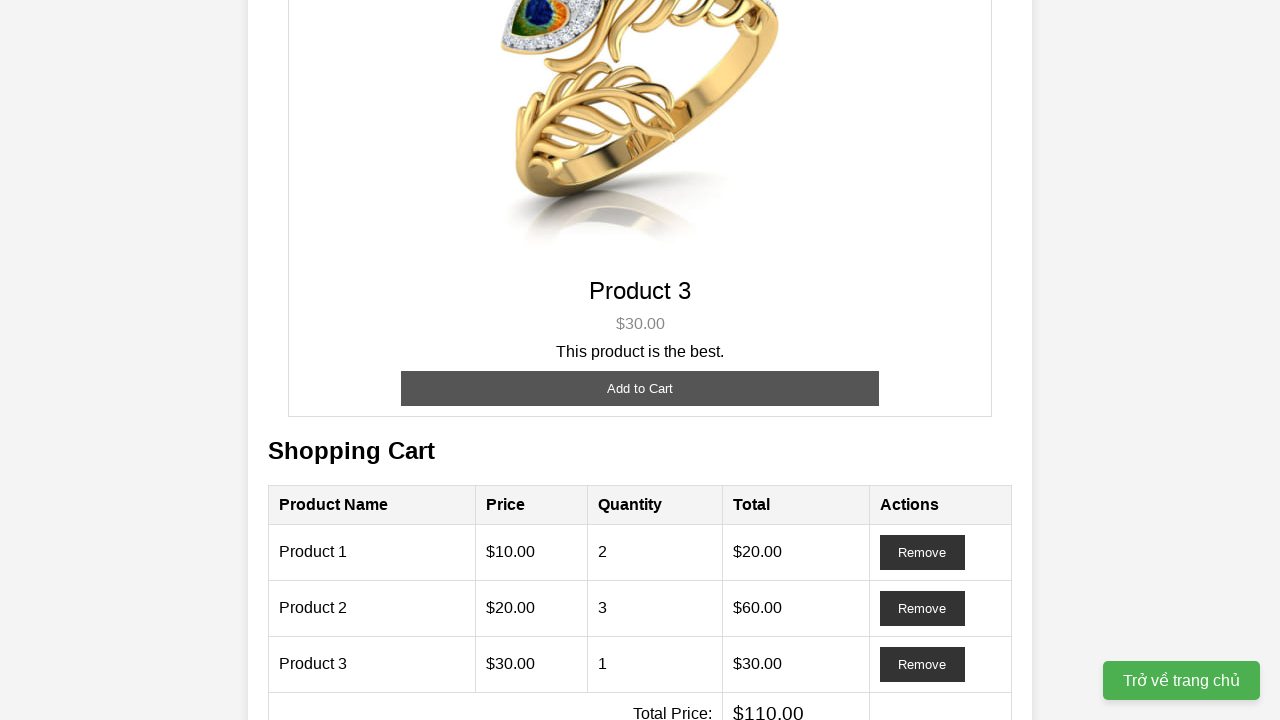

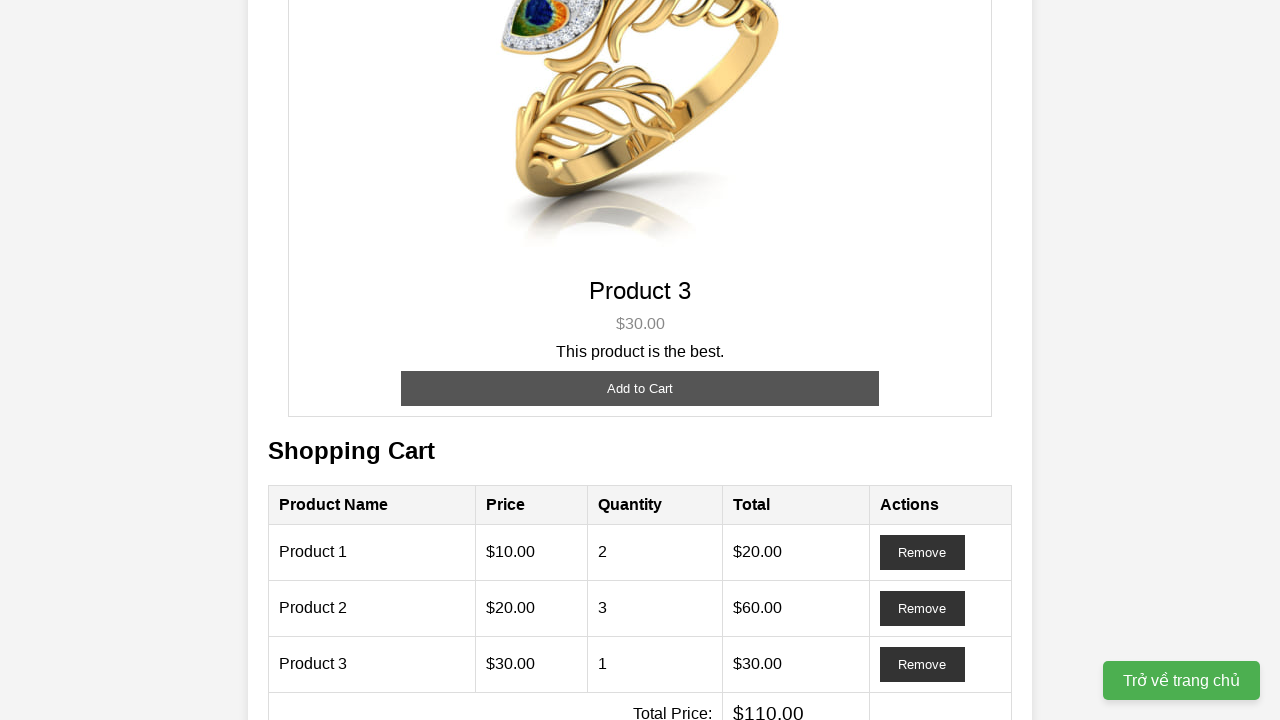